Tests handling multiple browser windows by clicking on TimeTable link, opening a new window, switching between windows, and navigating back to home

Starting URL: https://www.apsrtconline.in/

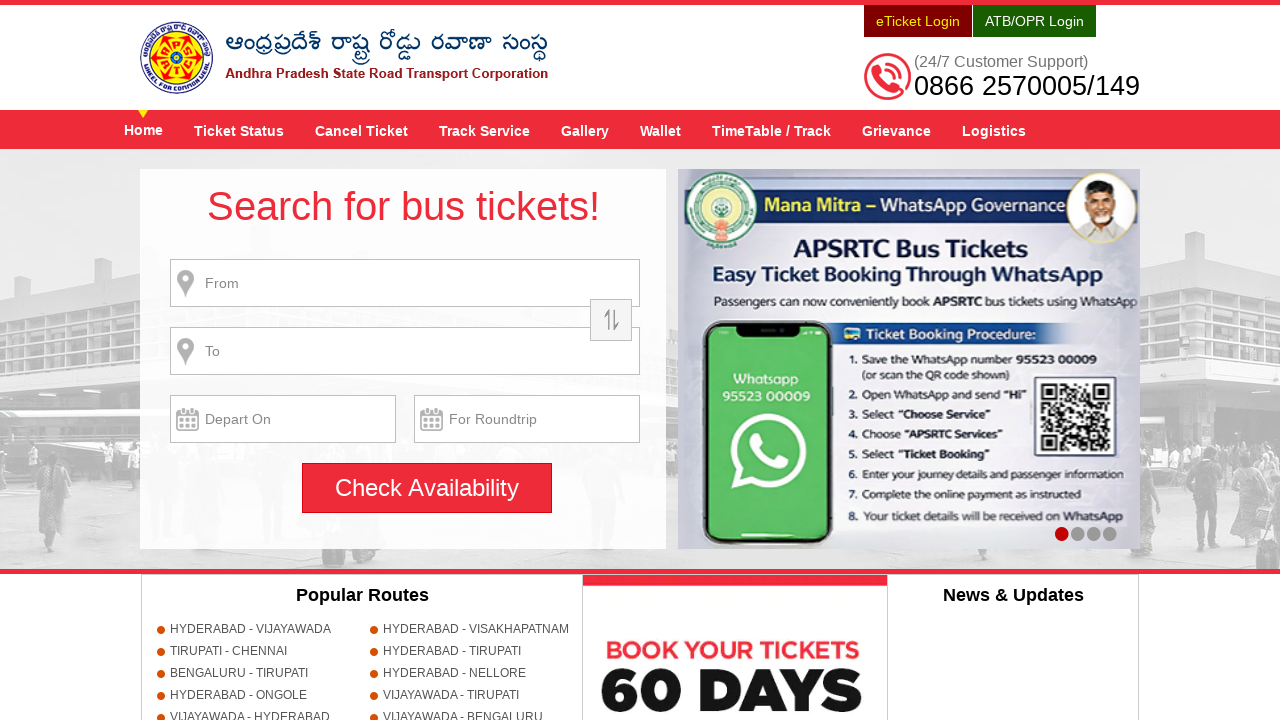

Clicked on TimeTable / Track menu at (772, 130) on a[title='TimeTable / Track']
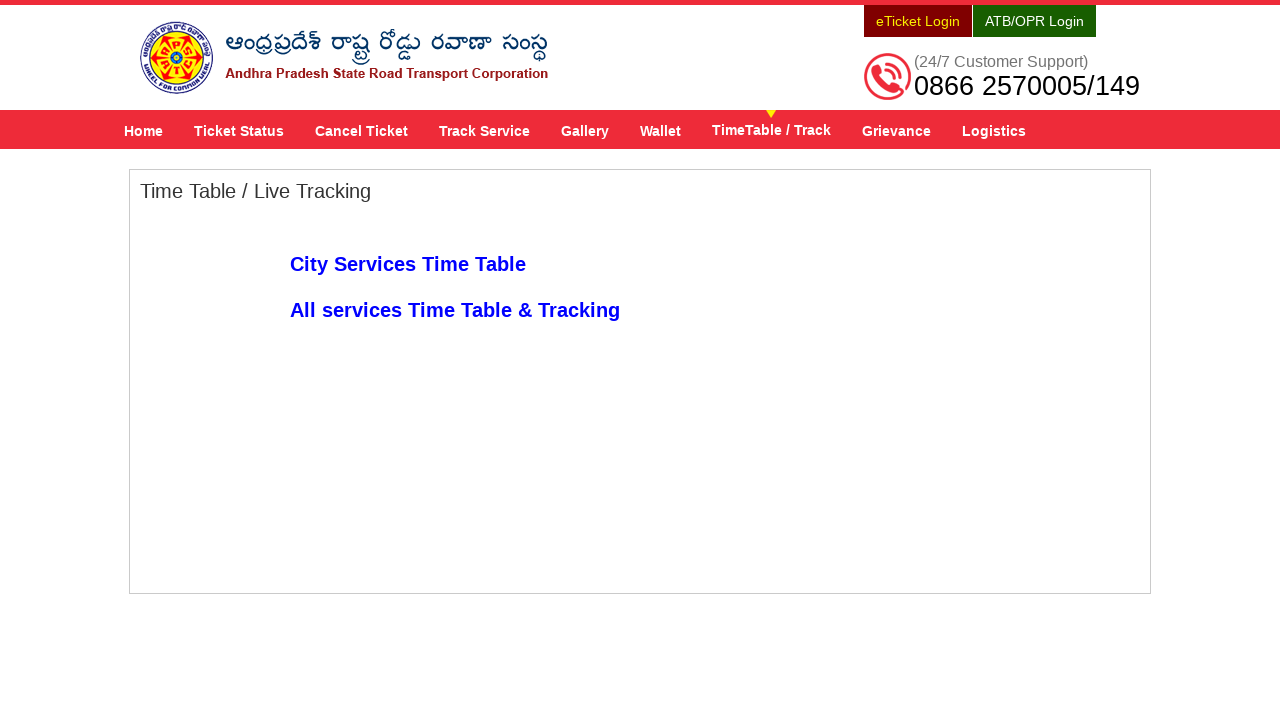

Clicked on All services Time Table & Tracking link to open new window at (455, 310) on a:text('All services Time Table & Tracking')
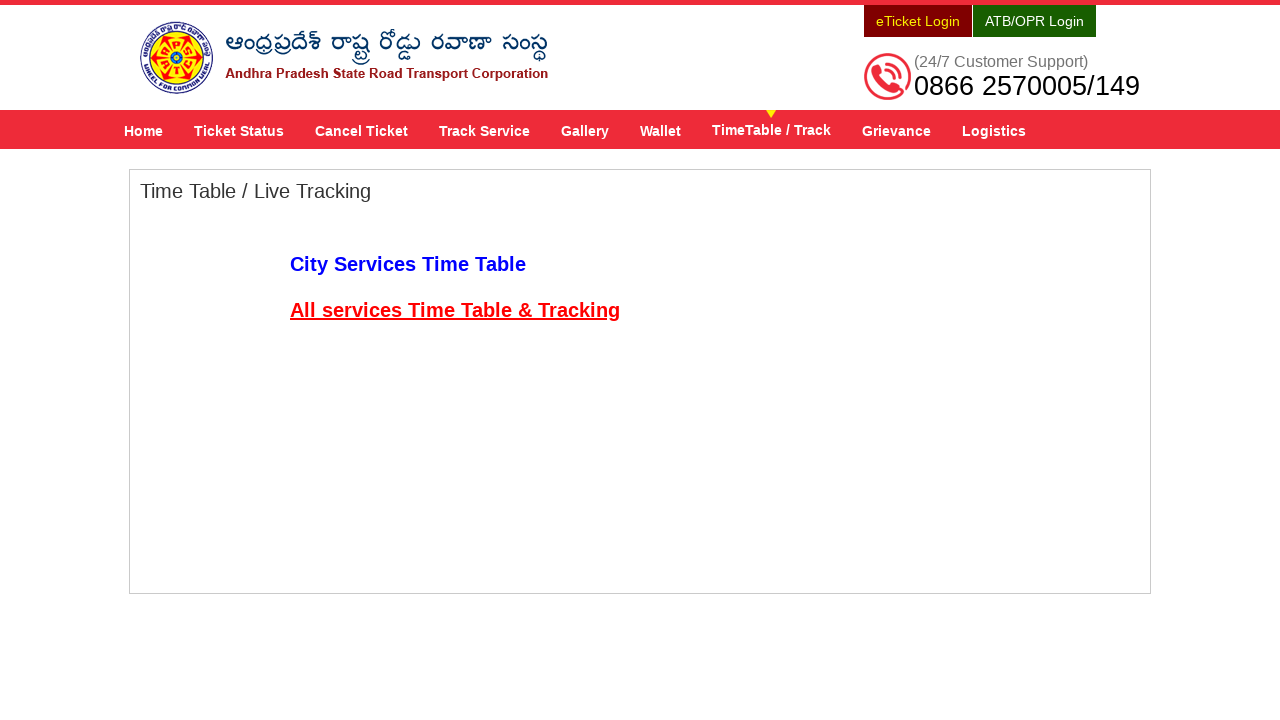

New window opened and retrieved
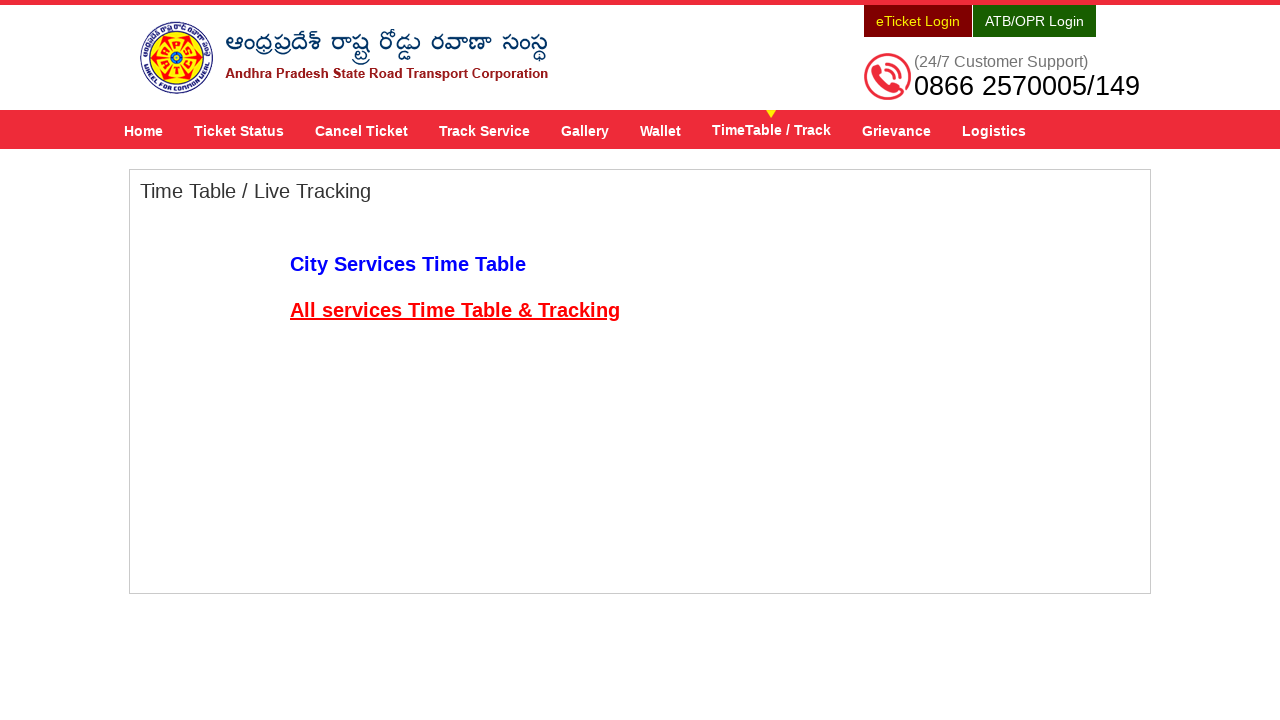

New window fully loaded
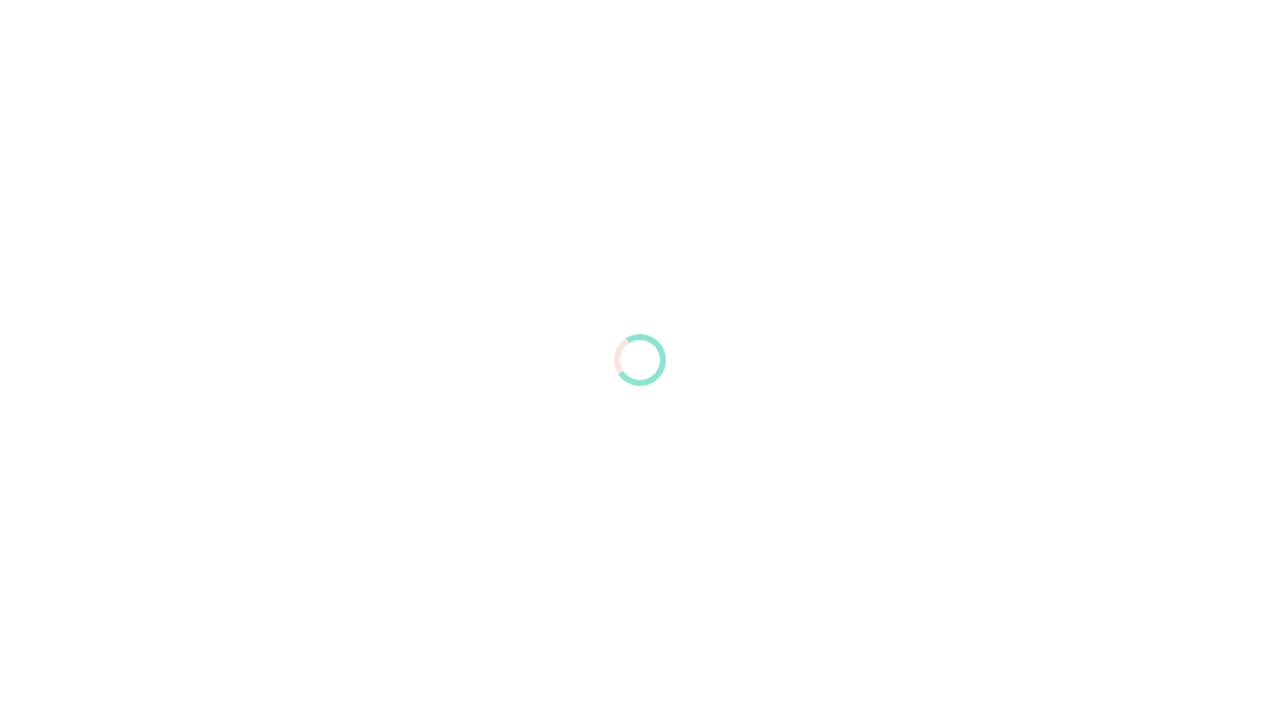

Closed the new window
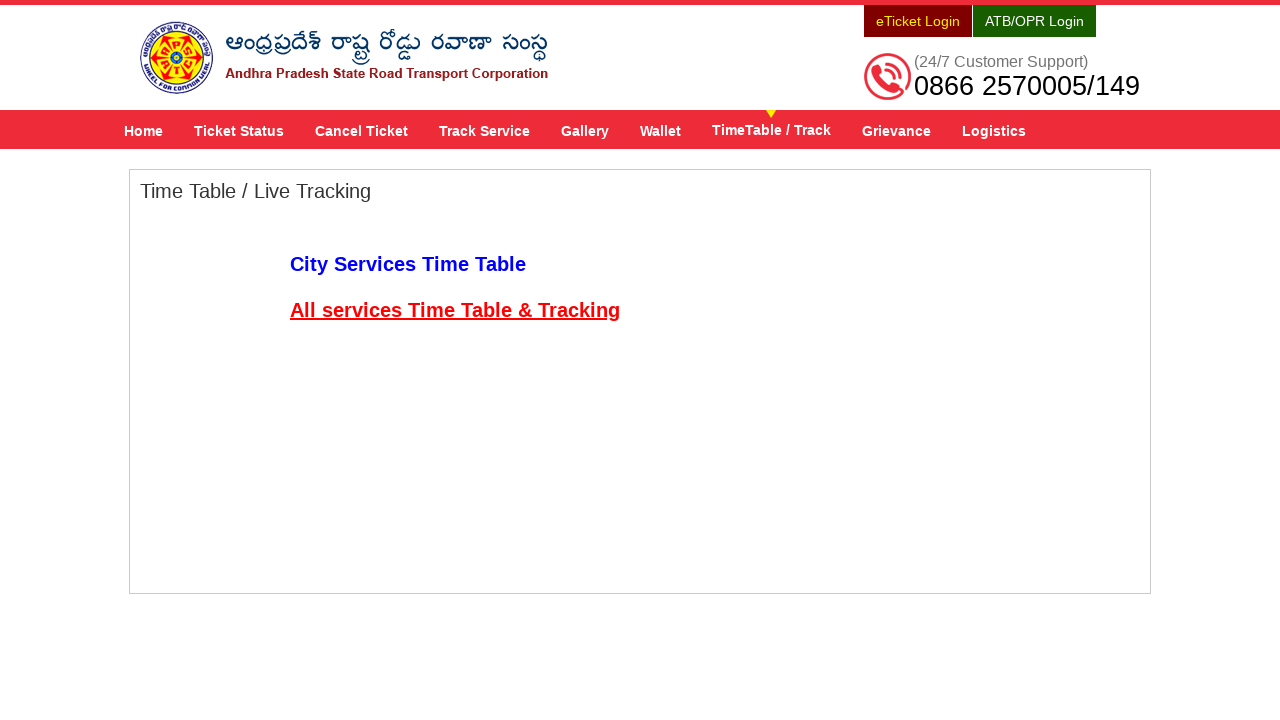

Clicked on Home link to navigate back to home page at (144, 130) on a[title='Home']
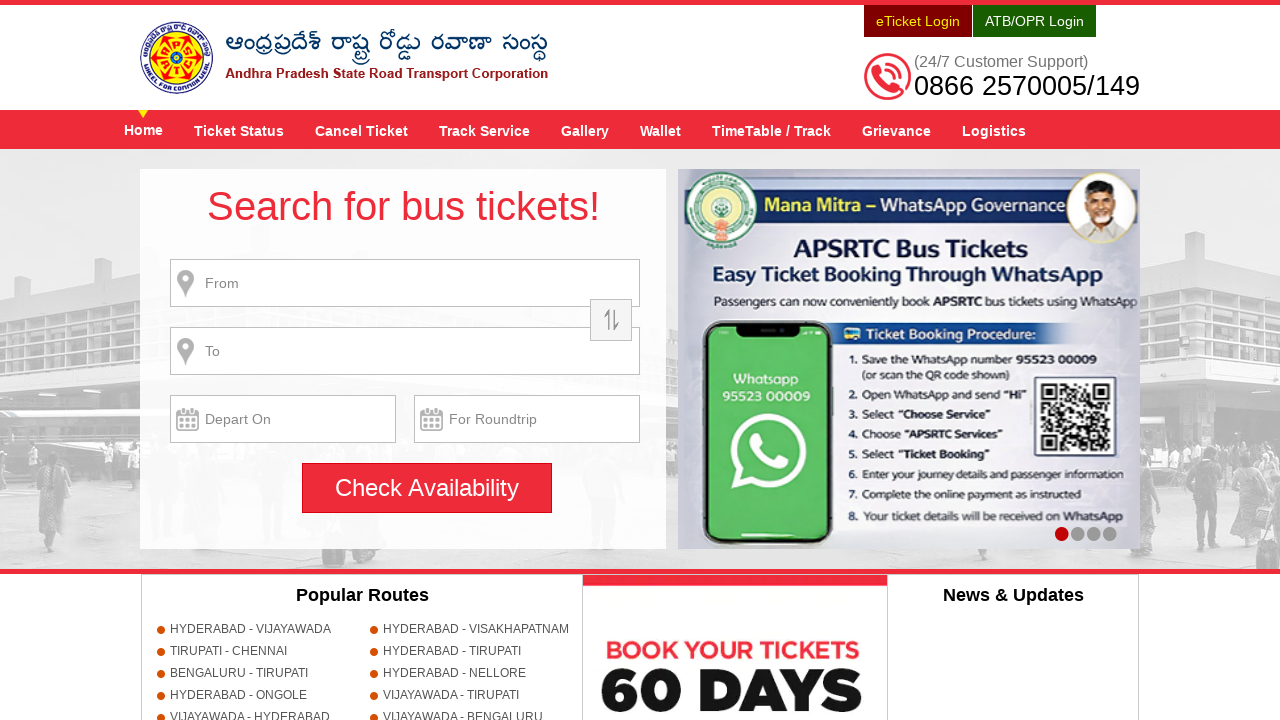

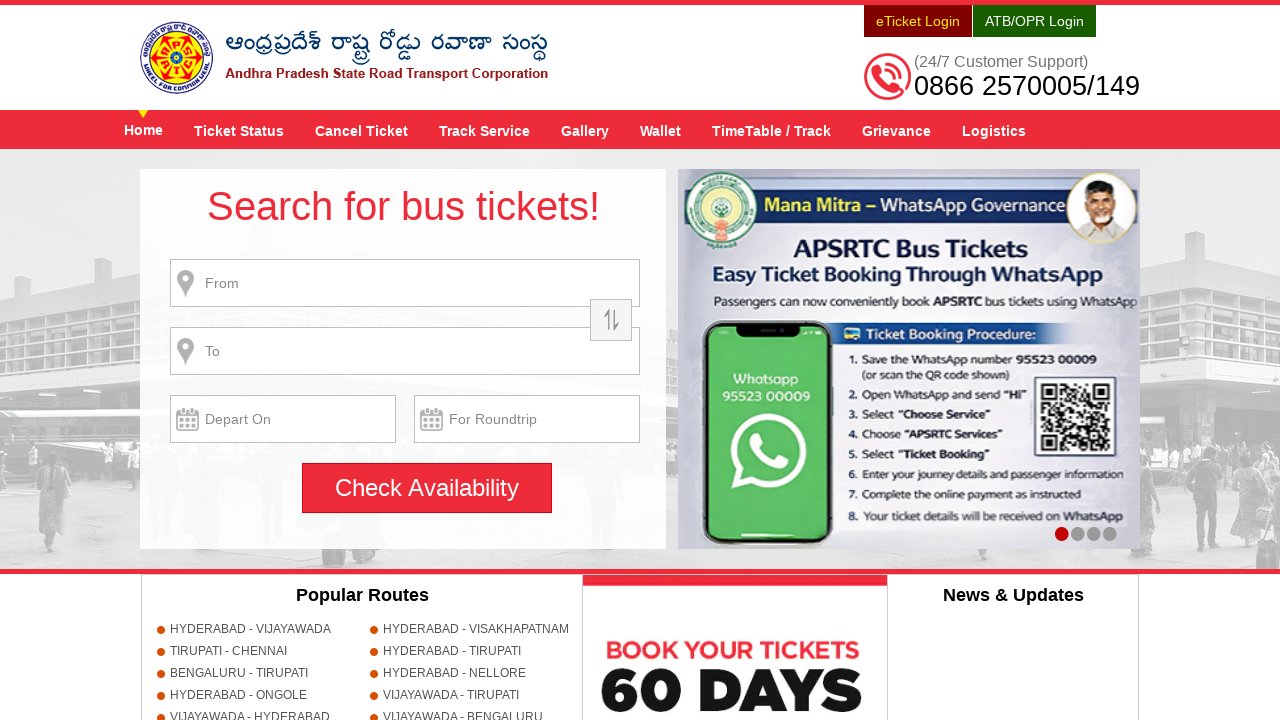